Tests a simple form submission by filling in first name, last name, and email fields, then clicking the submit button.

Starting URL: http://secure-retreat-92358.herokuapp.com/

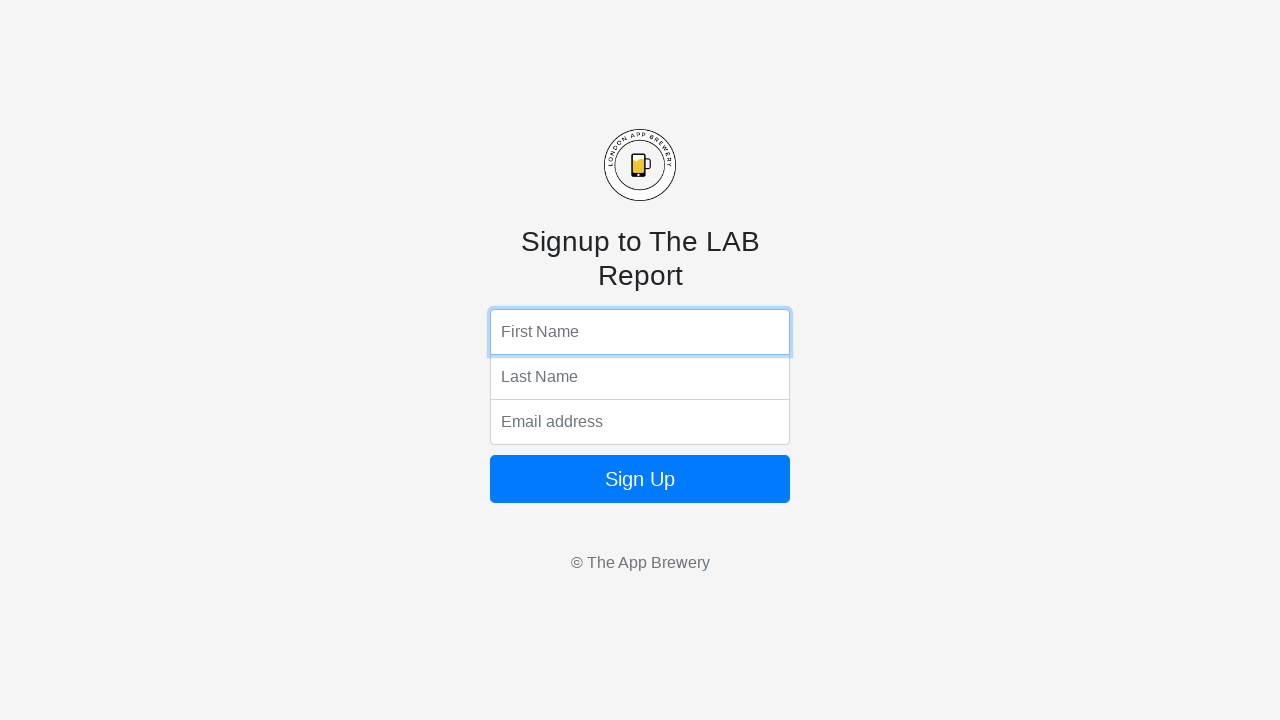

Filled first name field with 'Marcus' on input[name='fName']
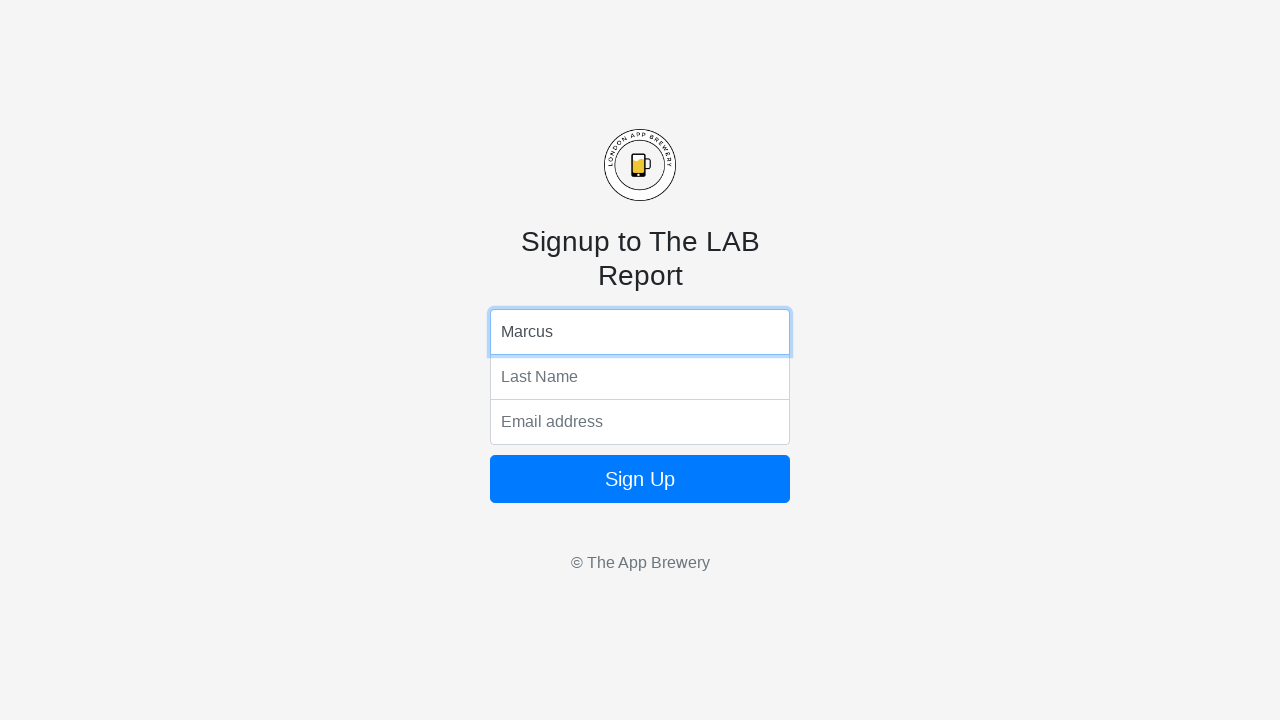

Filled last name field with 'Rivera' on input[name='lName']
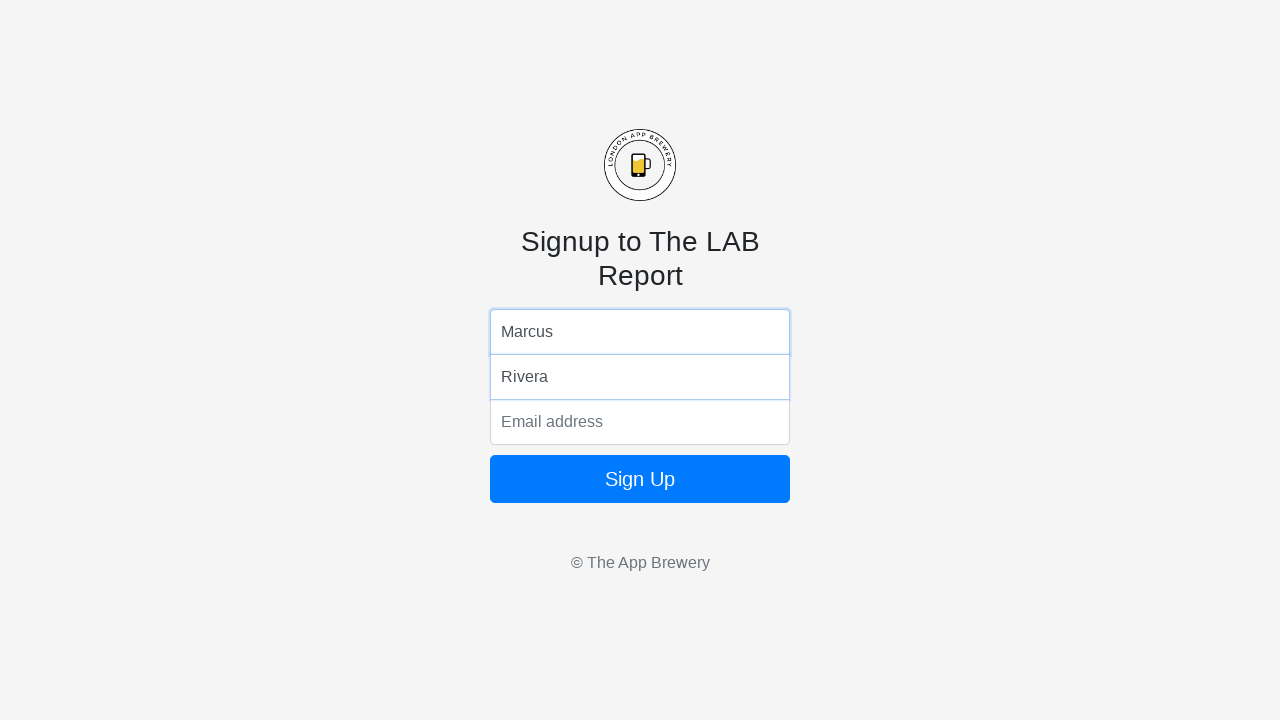

Filled email field with 'marcus.rivera87@example.com' on input[name='email']
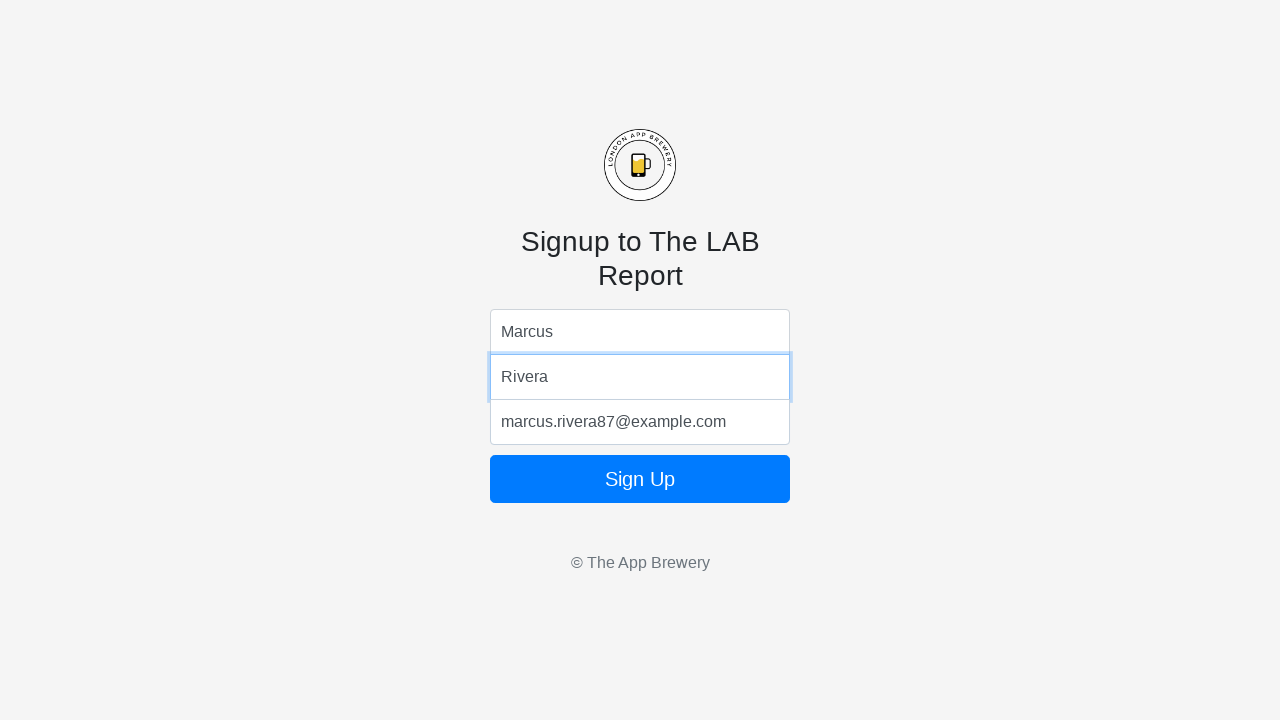

Clicked form submit button at (640, 479) on form button
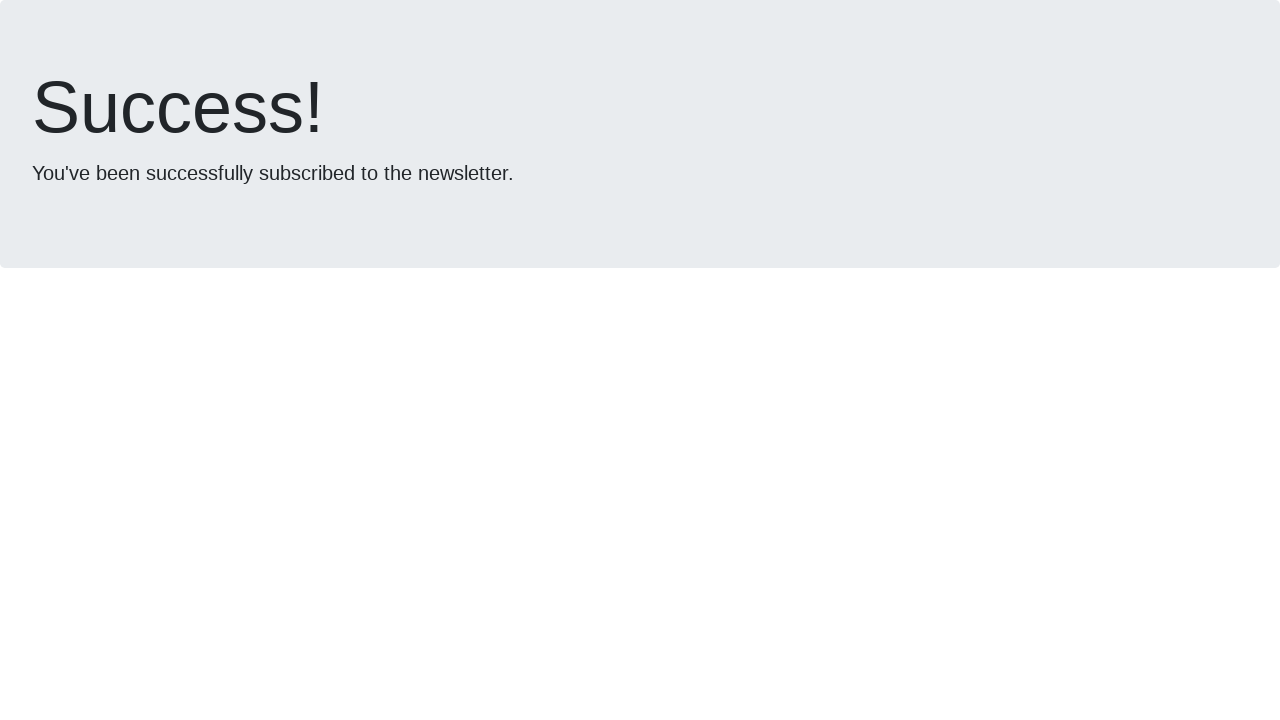

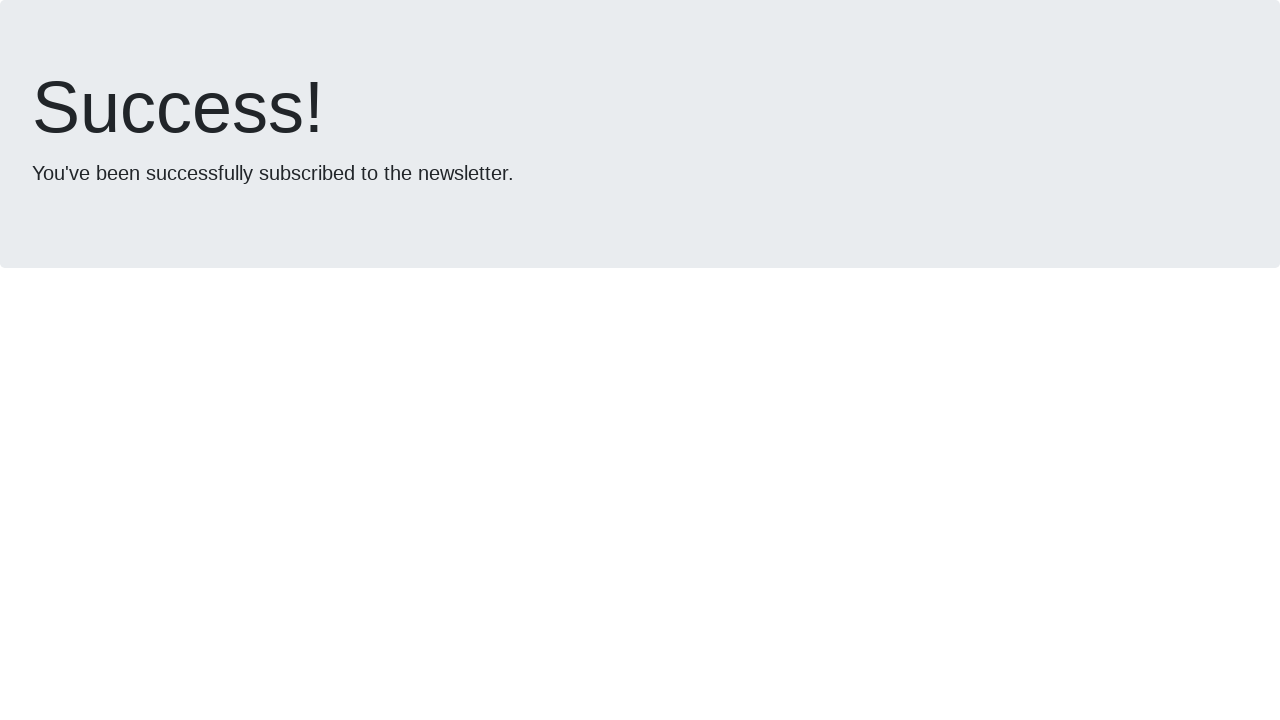